Tests browser tab handling functionality by clicking a button to open a new tab, switching to the new tab, reading text from it, then switching back to the original tab.

Starting URL: https://demoqa.com/browser-windows

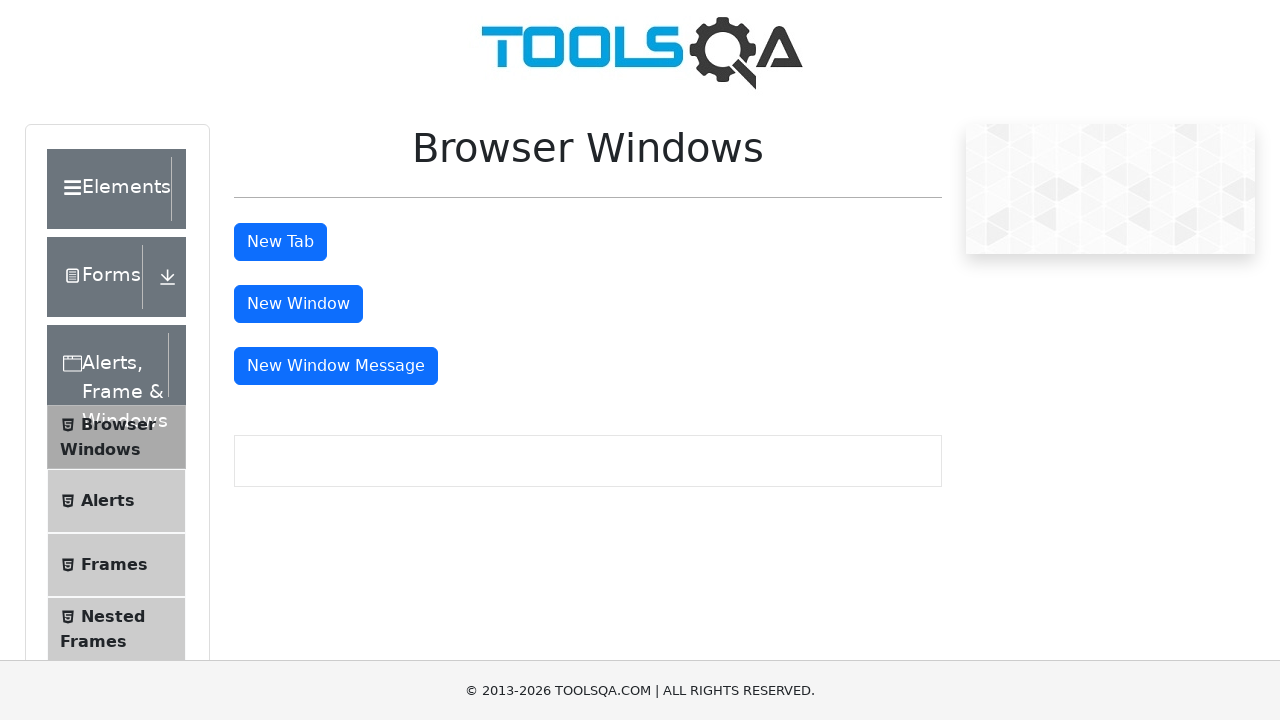

Set viewport size to 1920x1080
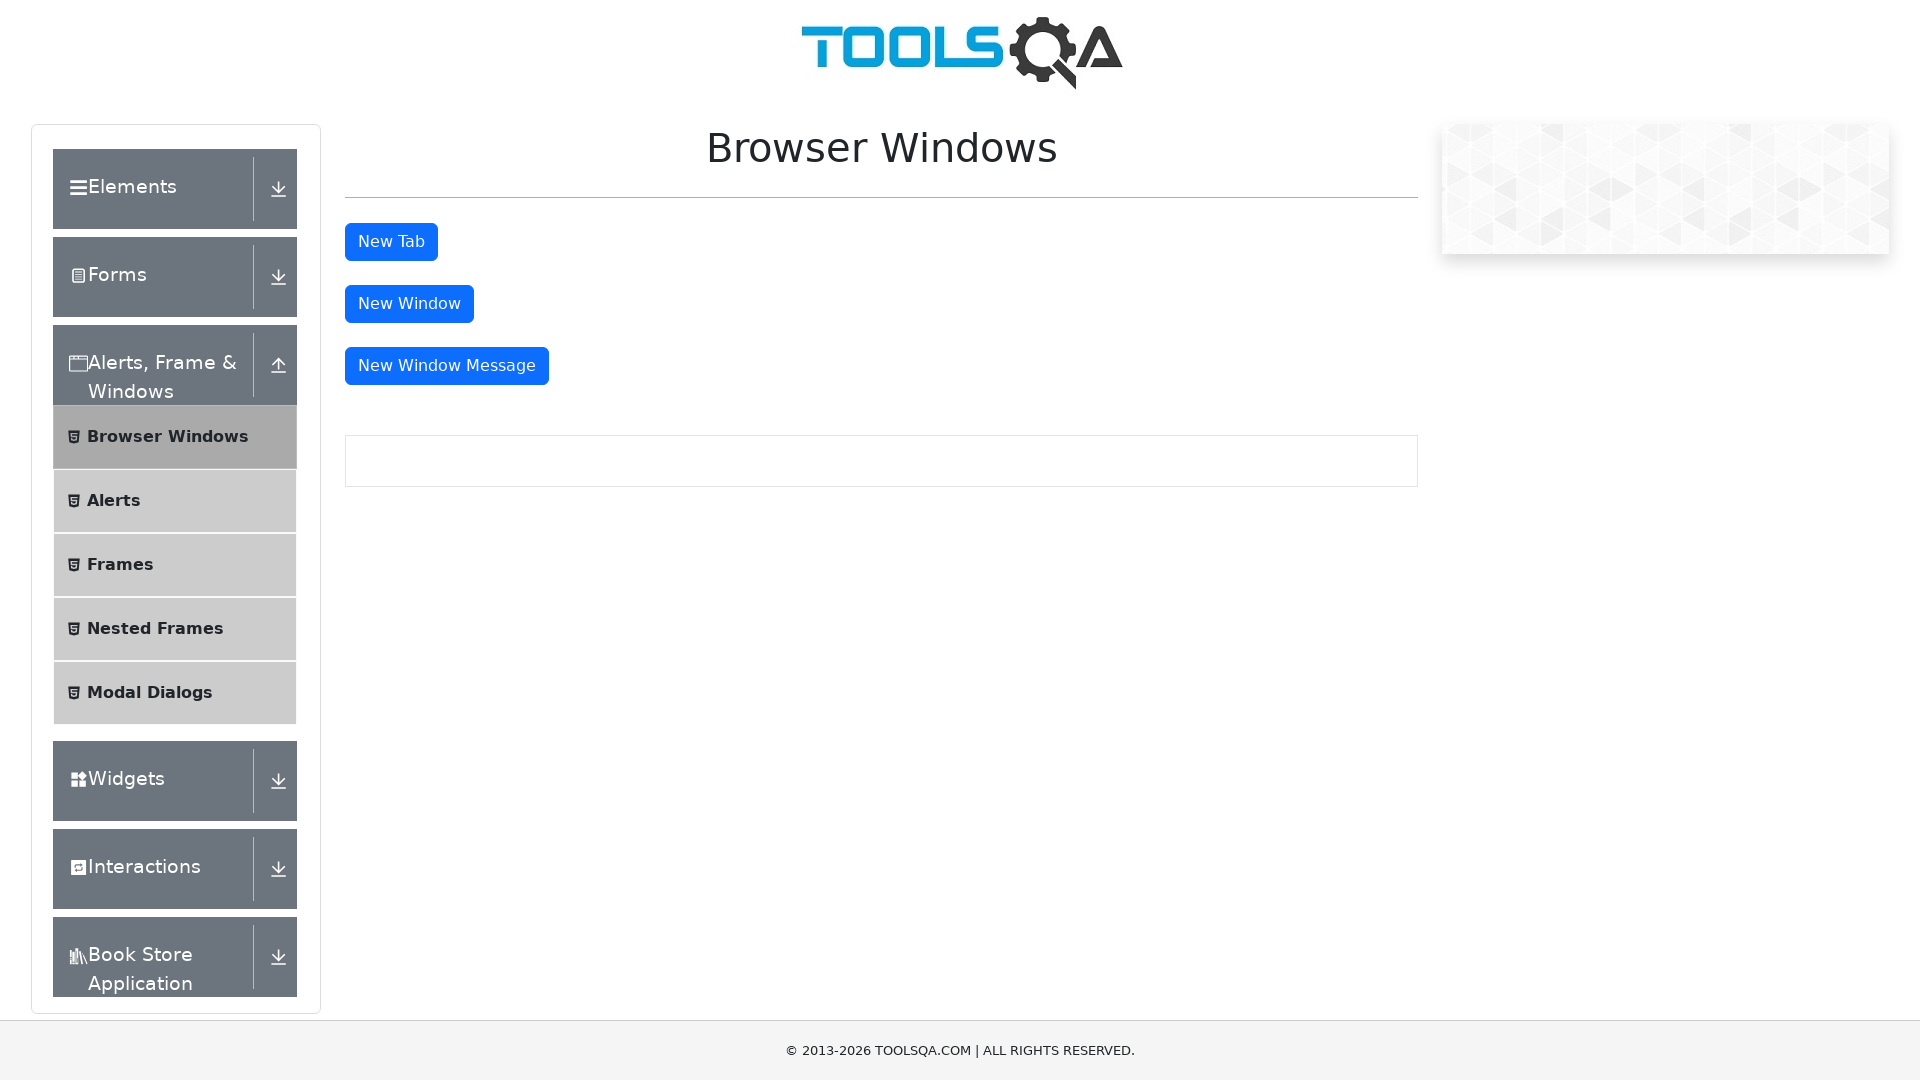

Clicked button to open new tab at (391, 242) on #tabButton
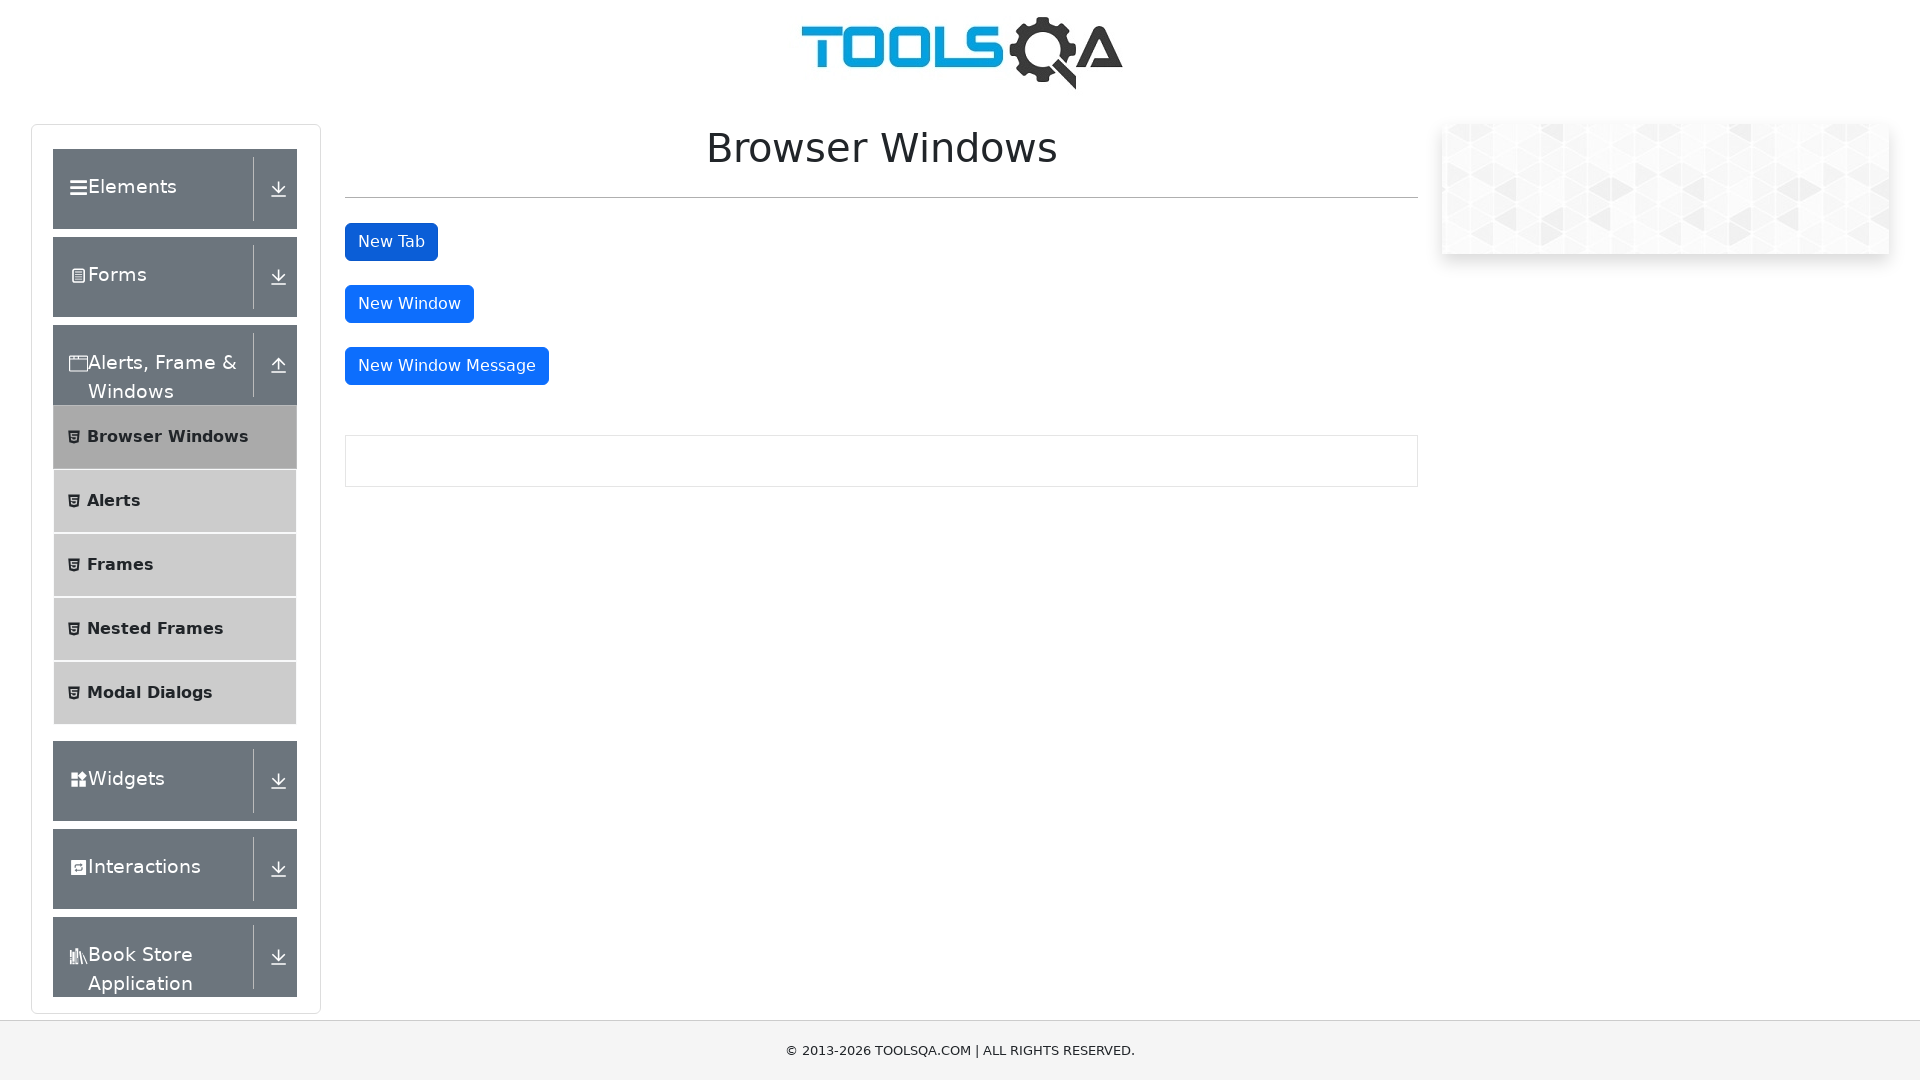

Waited 2 seconds for new tab to open
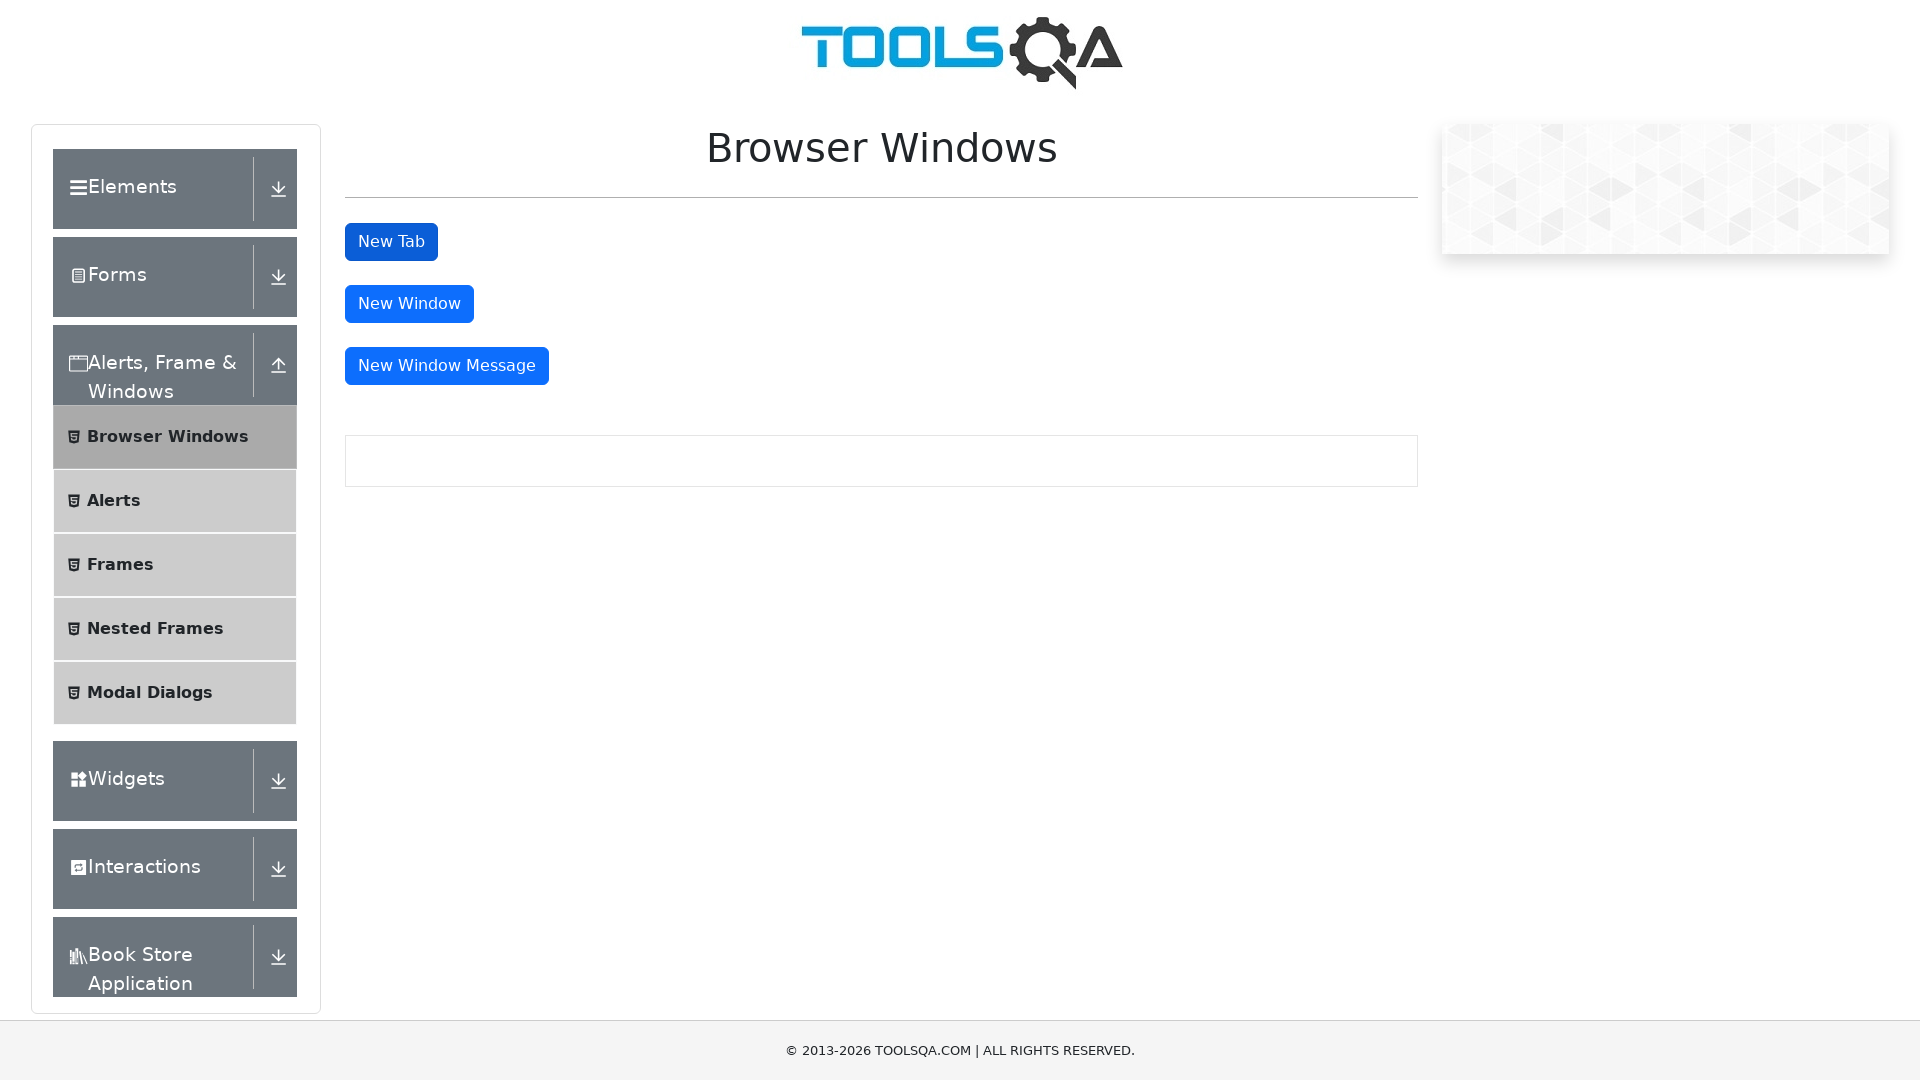

Retrieved list of all open pages
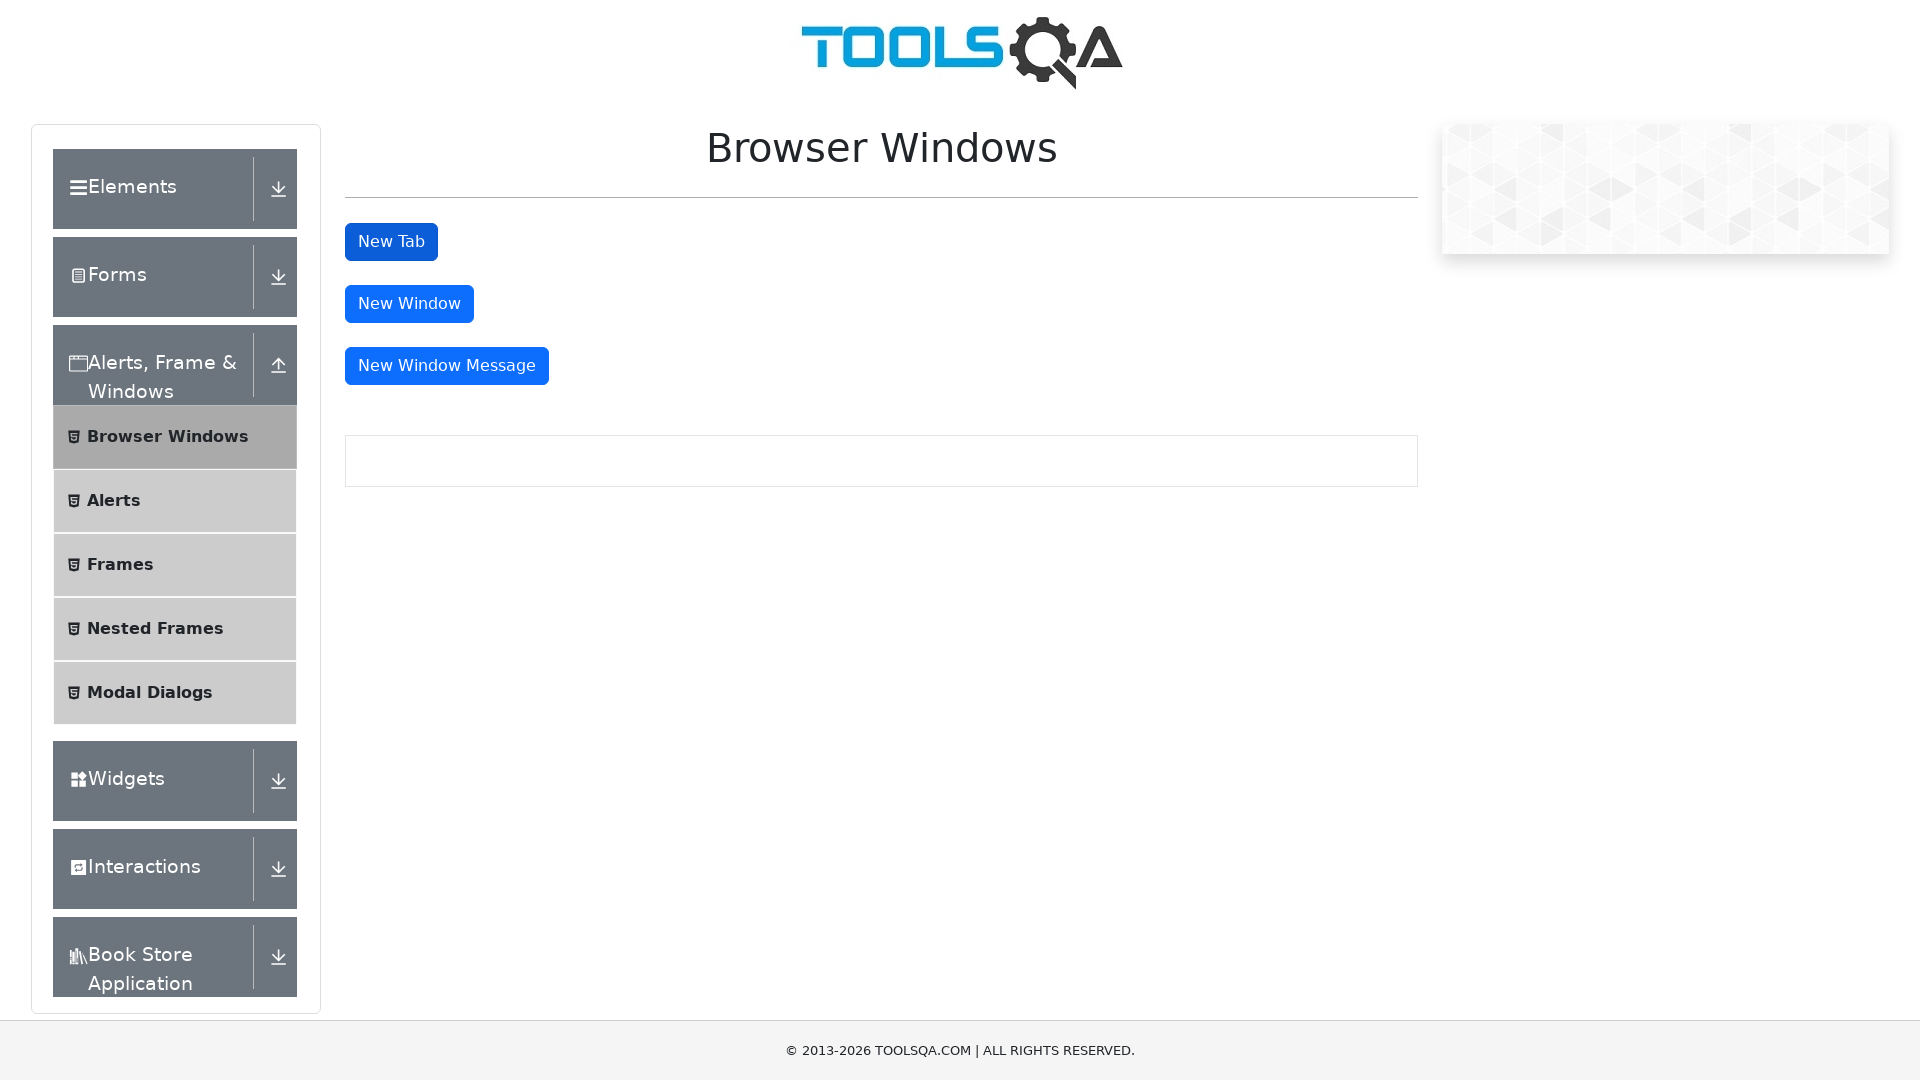

Selected new tab from pages list
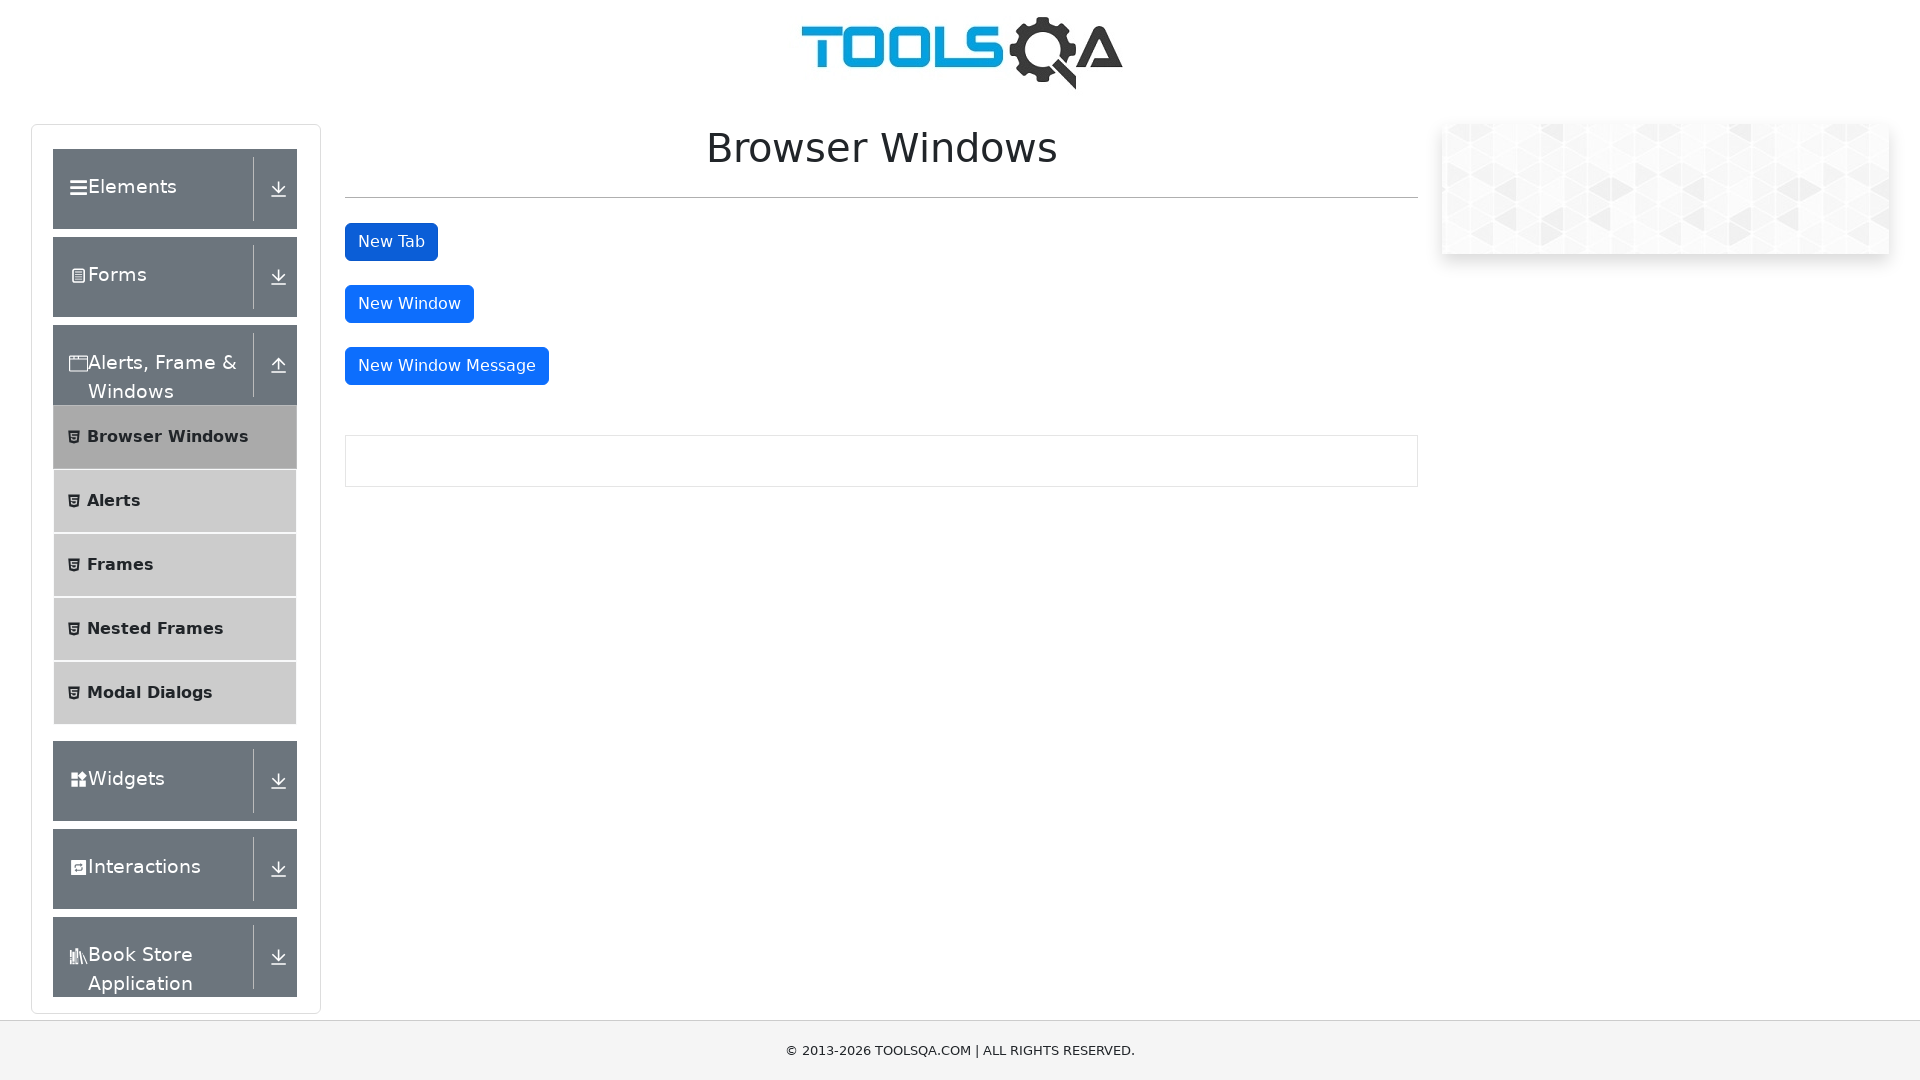

Waited for new tab page to fully load
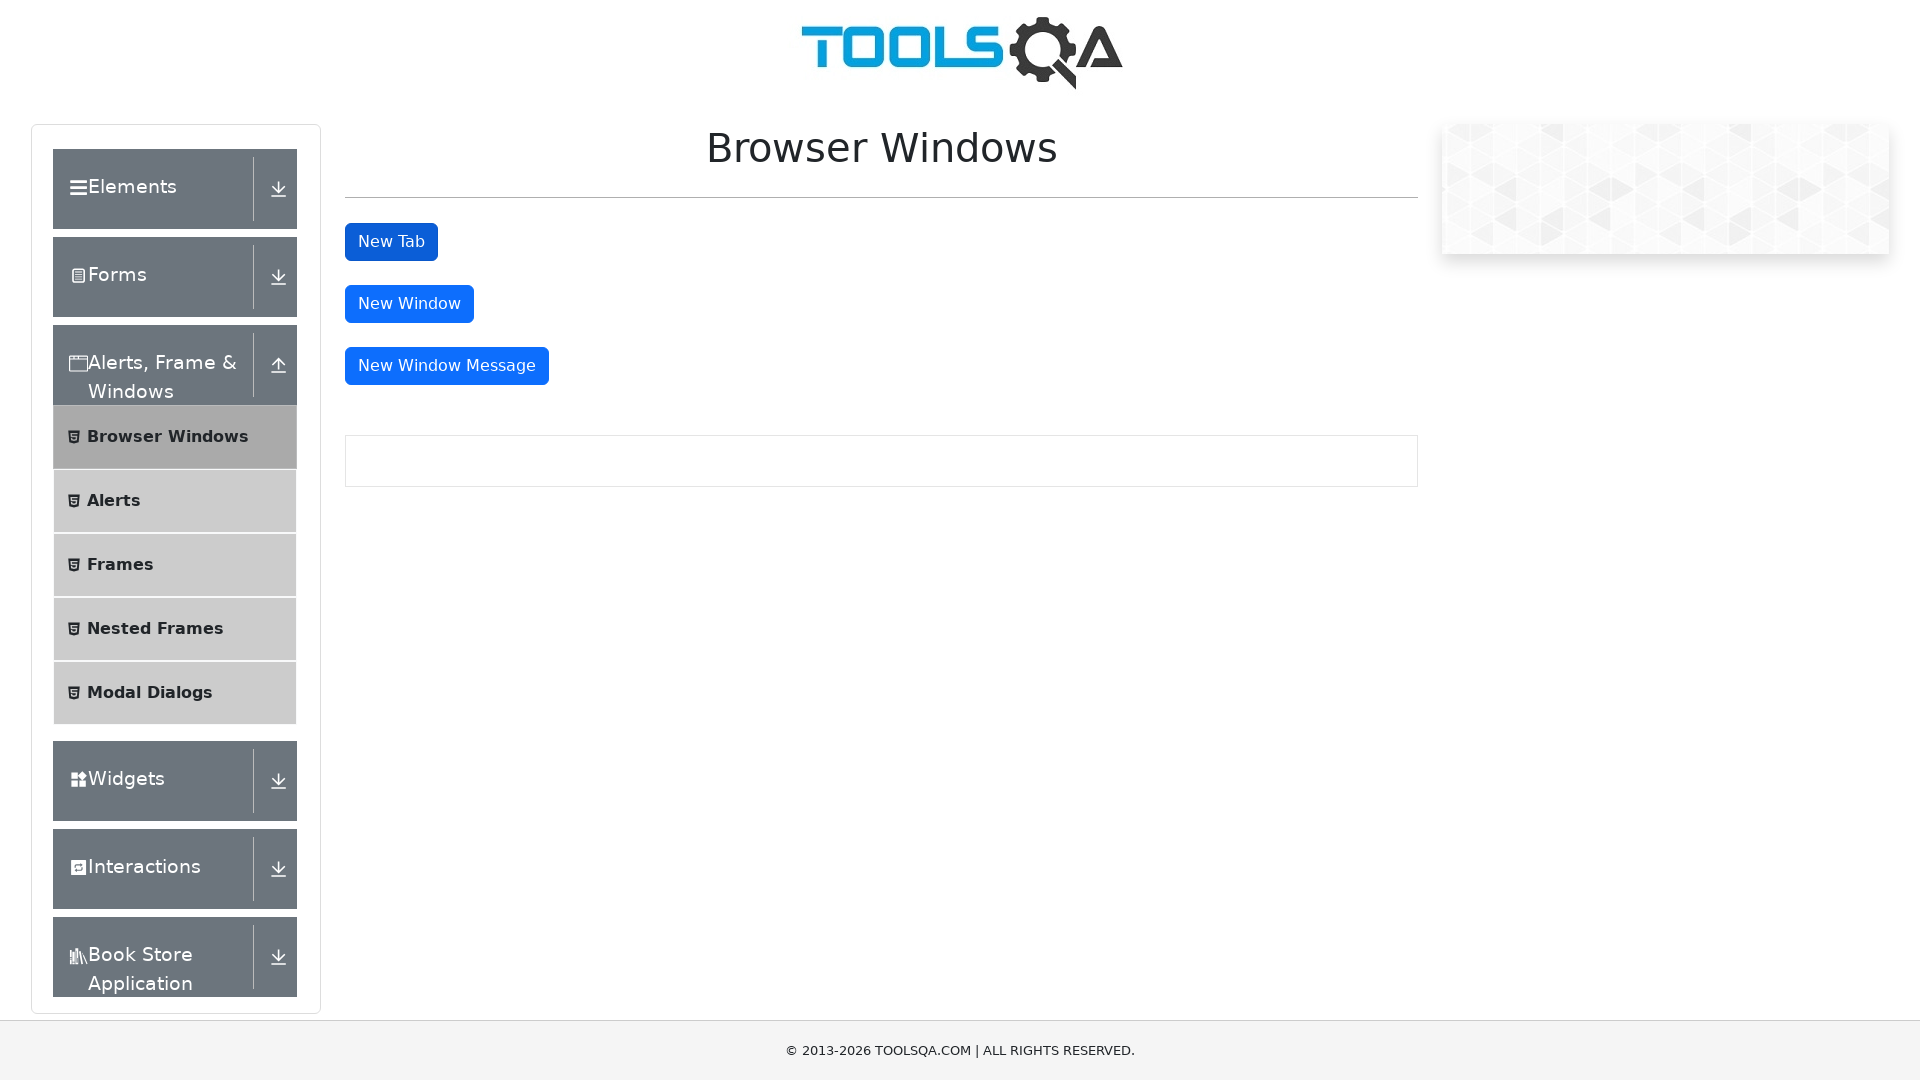

Retrieved heading text from new tab: 'This is a sample page'
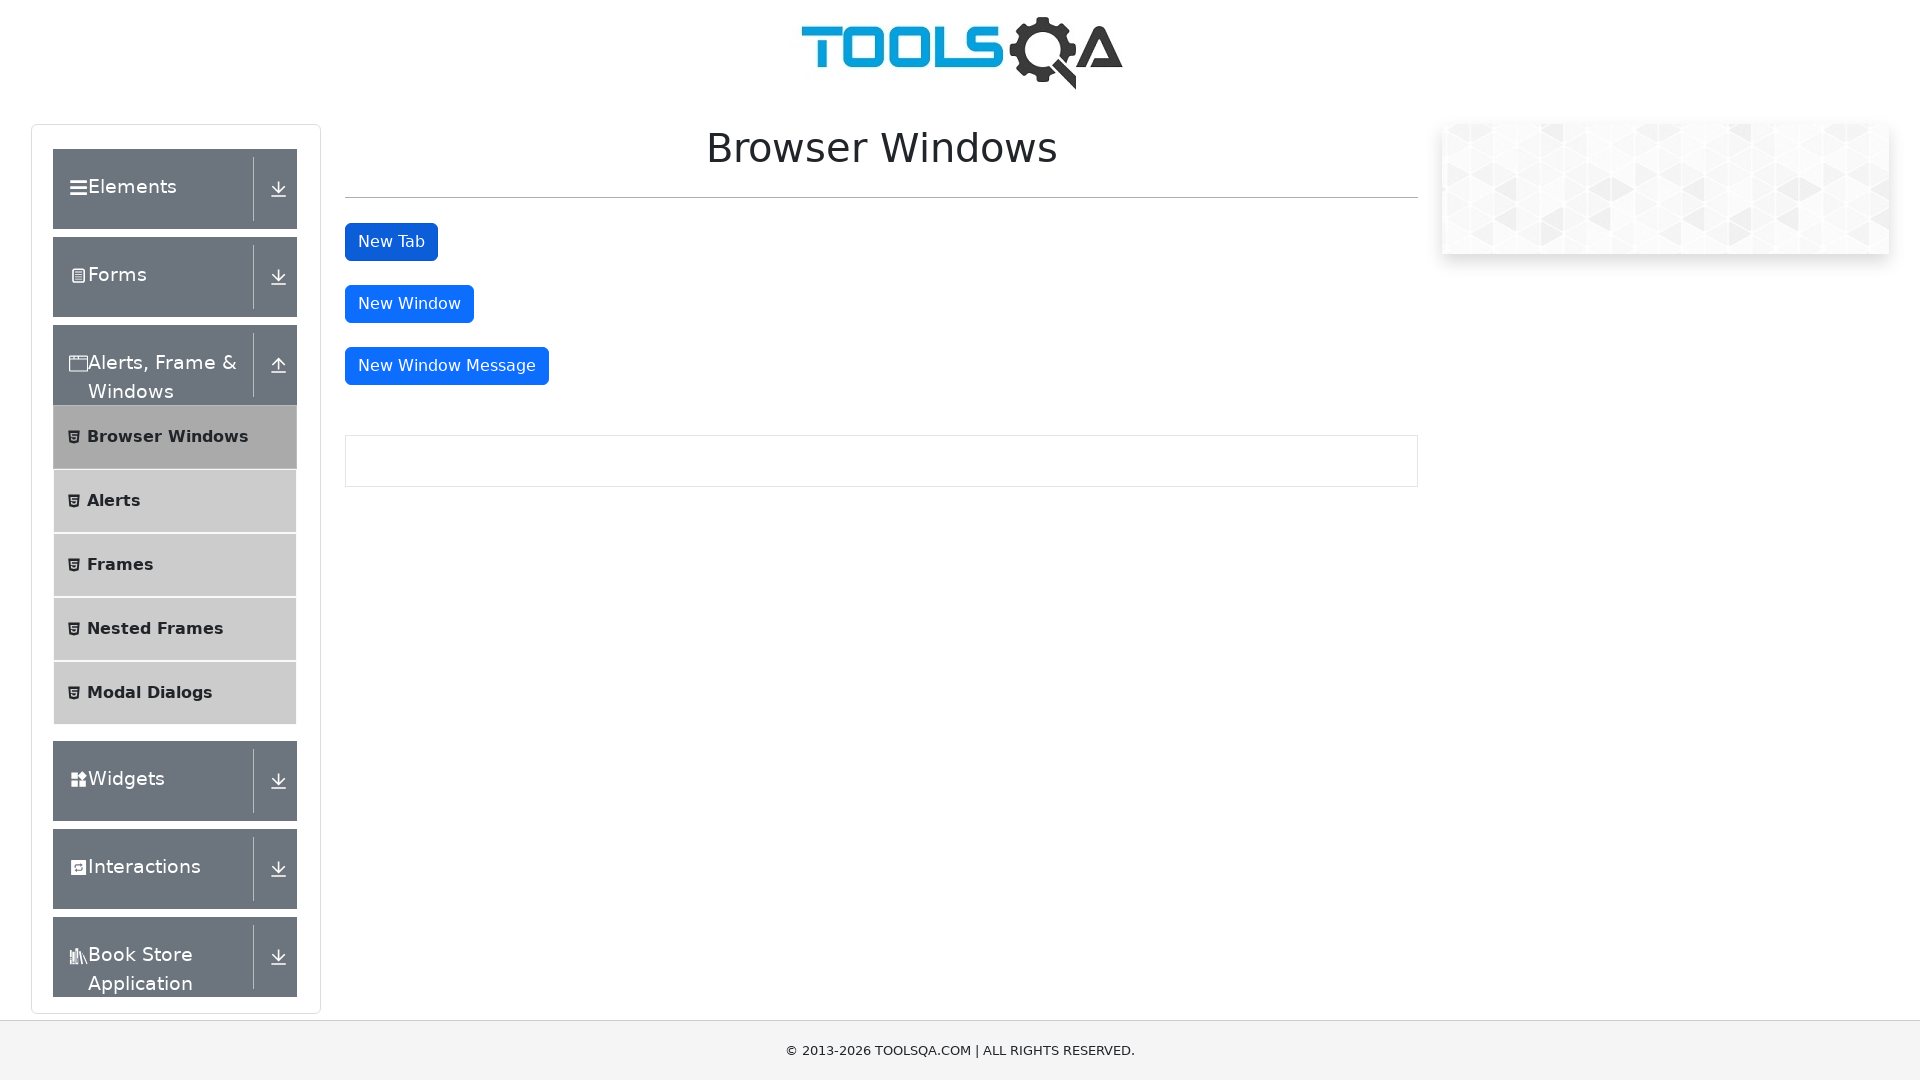

Printed heading text to console
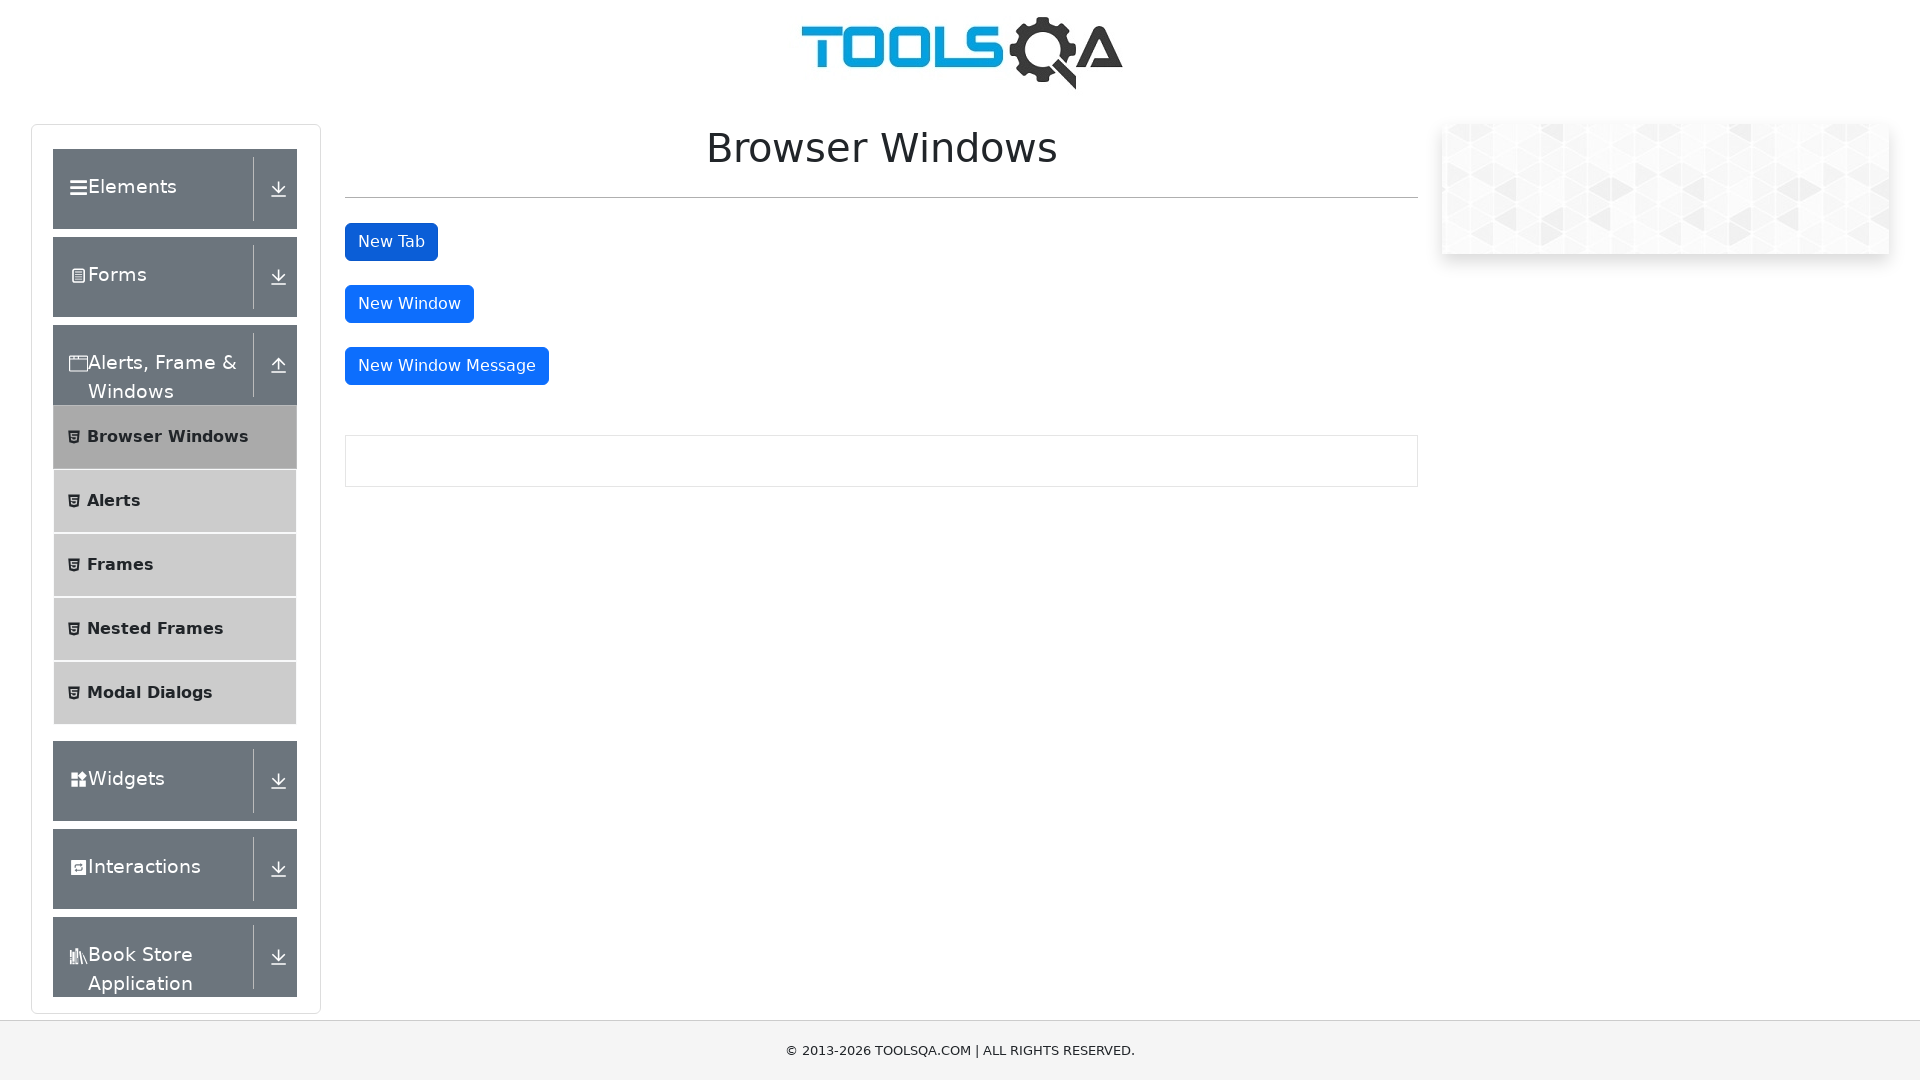

Closed the new tab
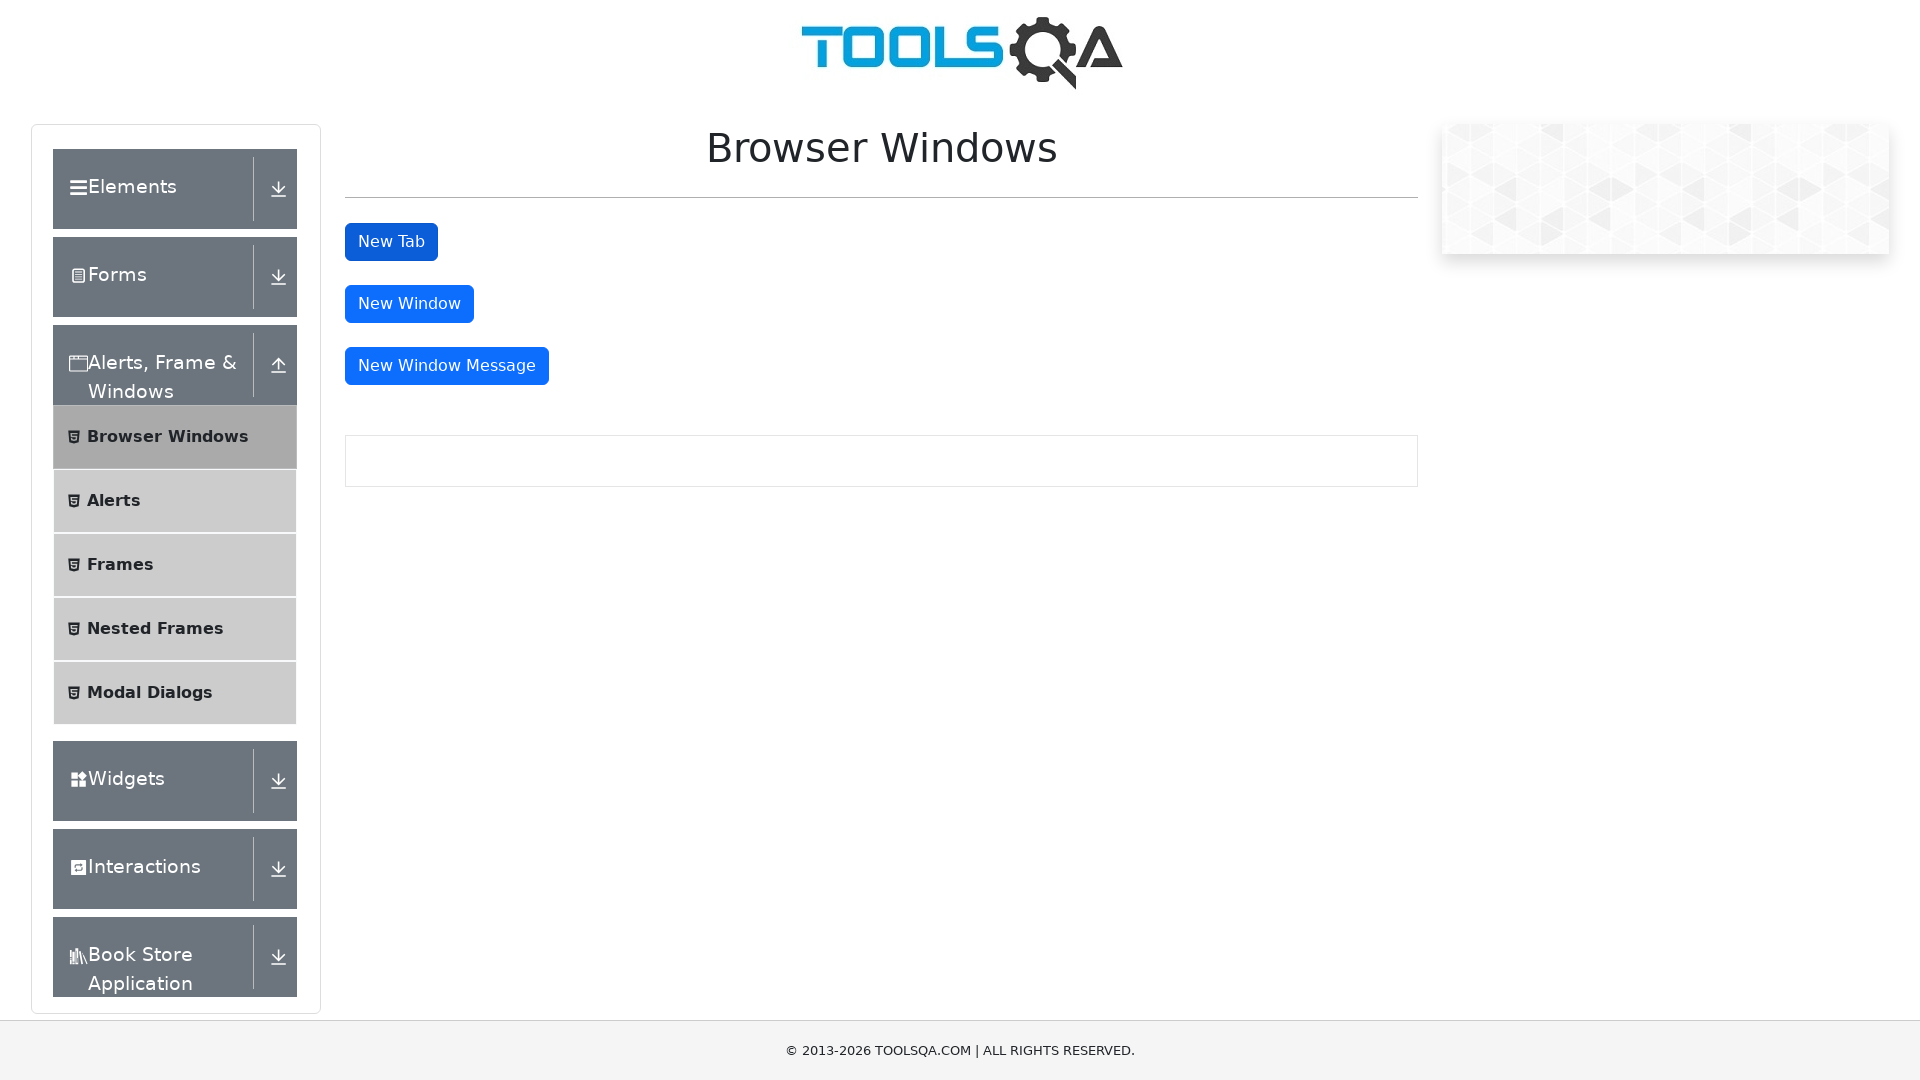

Brought original tab to front and focused it
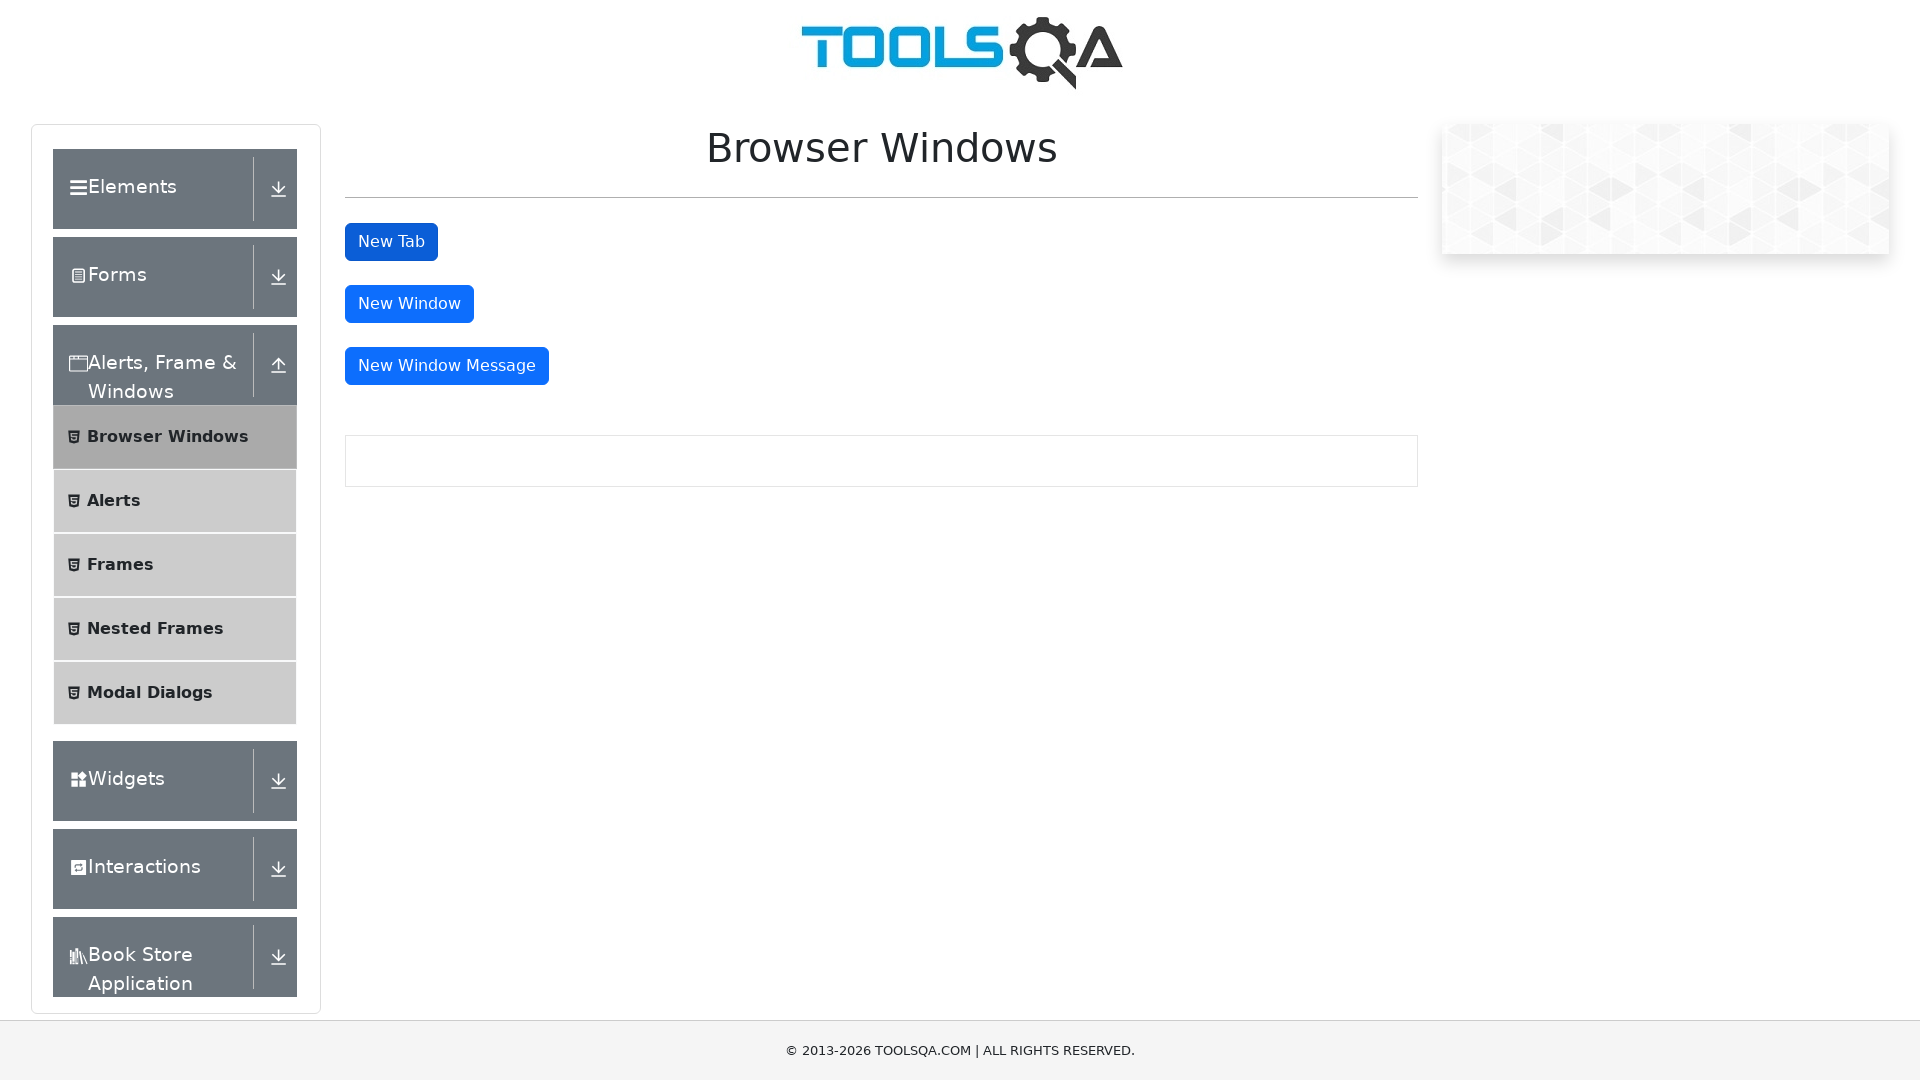

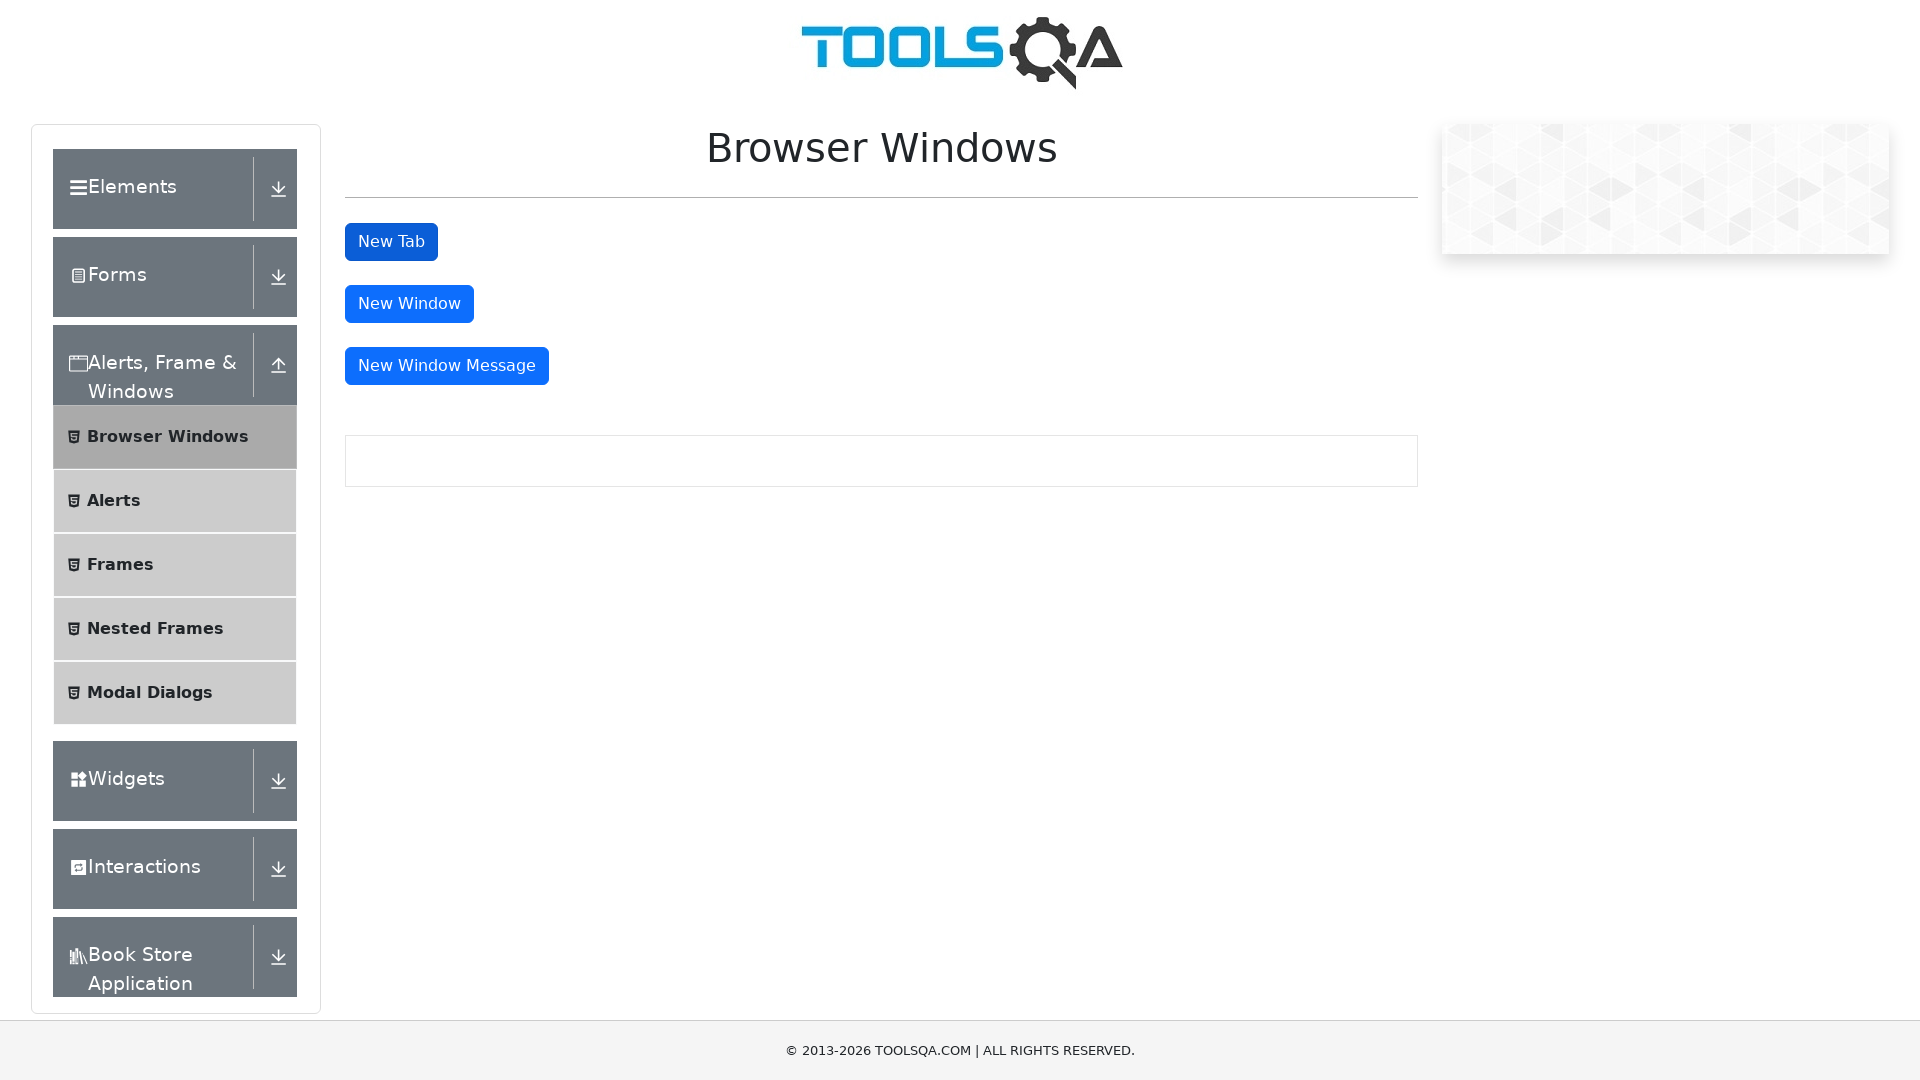